Tests navigation through the main menu to the A1 Program page by hovering over the Programme menu and clicking the A1 submenu item

Starting URL: https://www.srpski-strani.com/index_eng.php

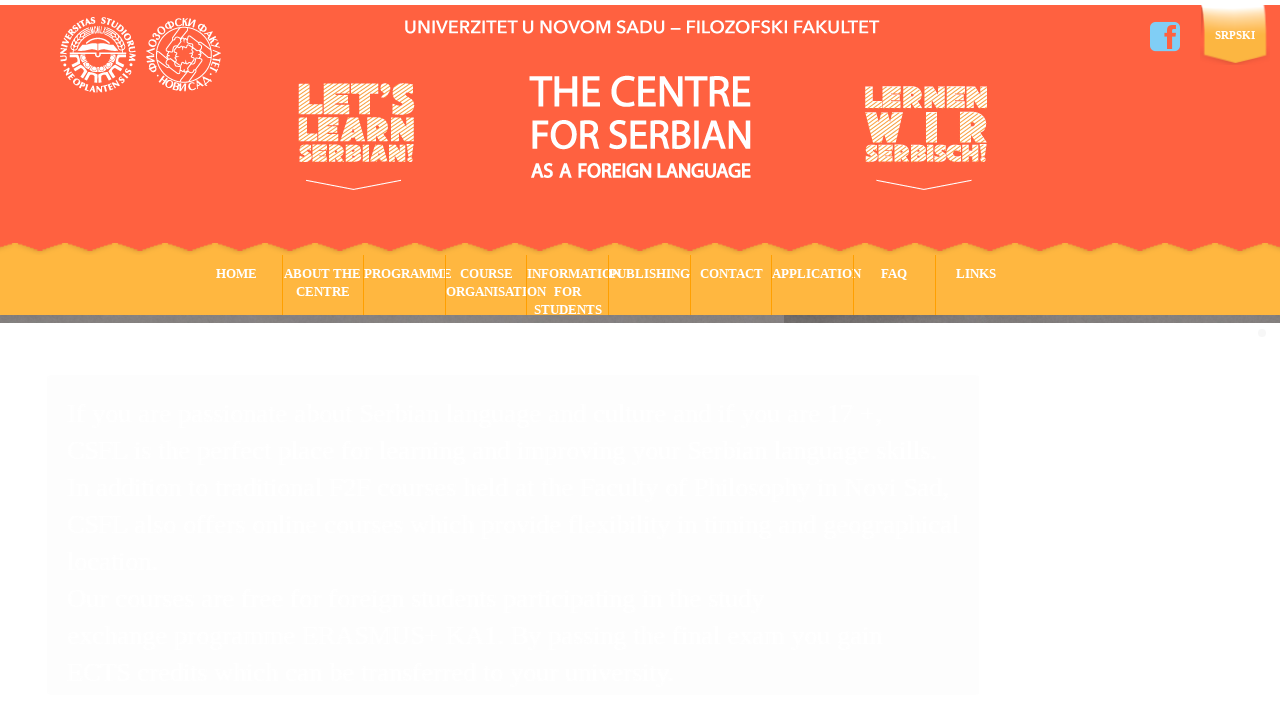

Hovered over Programme menu item at (405, 285) on xpath=/html/body/div/div[1]/div[2]/div/div/ul/li[3]/a
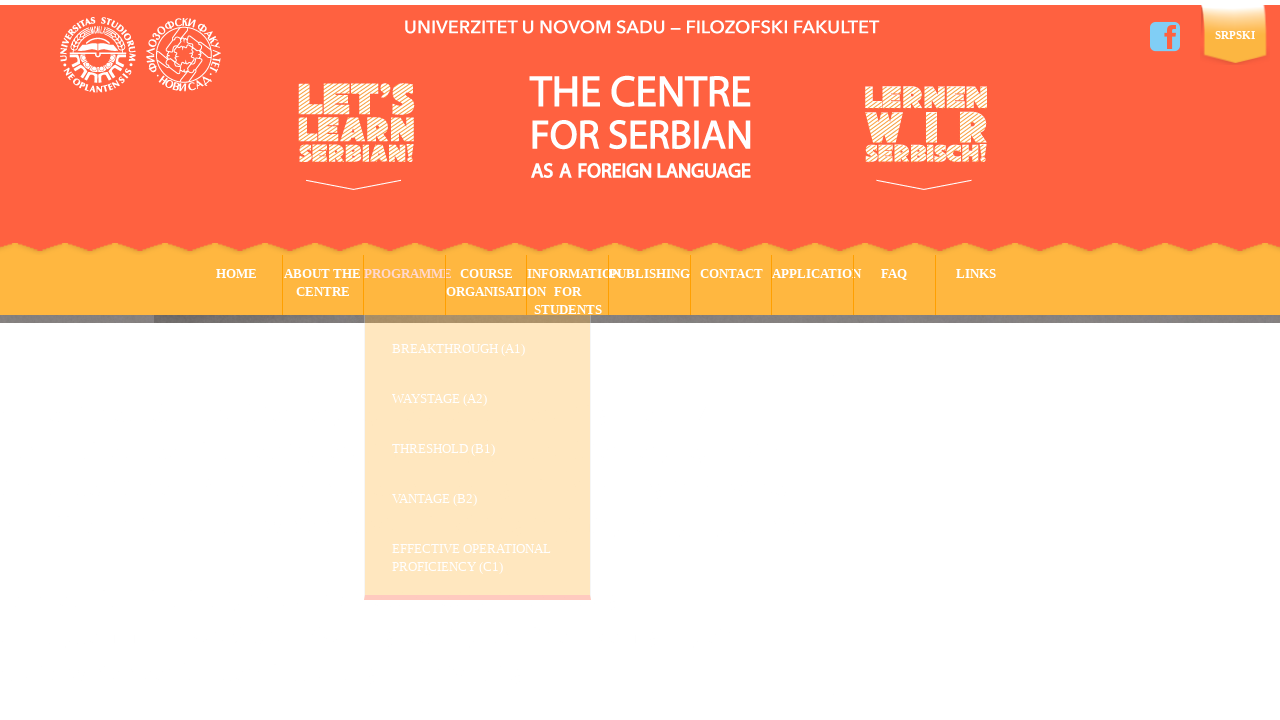

Clicked on A1 Program submenu item at (492, 355) on xpath=/html/body/div/div[1]/div[2]/div/div/ul/li[3]/ul/li[1]/a
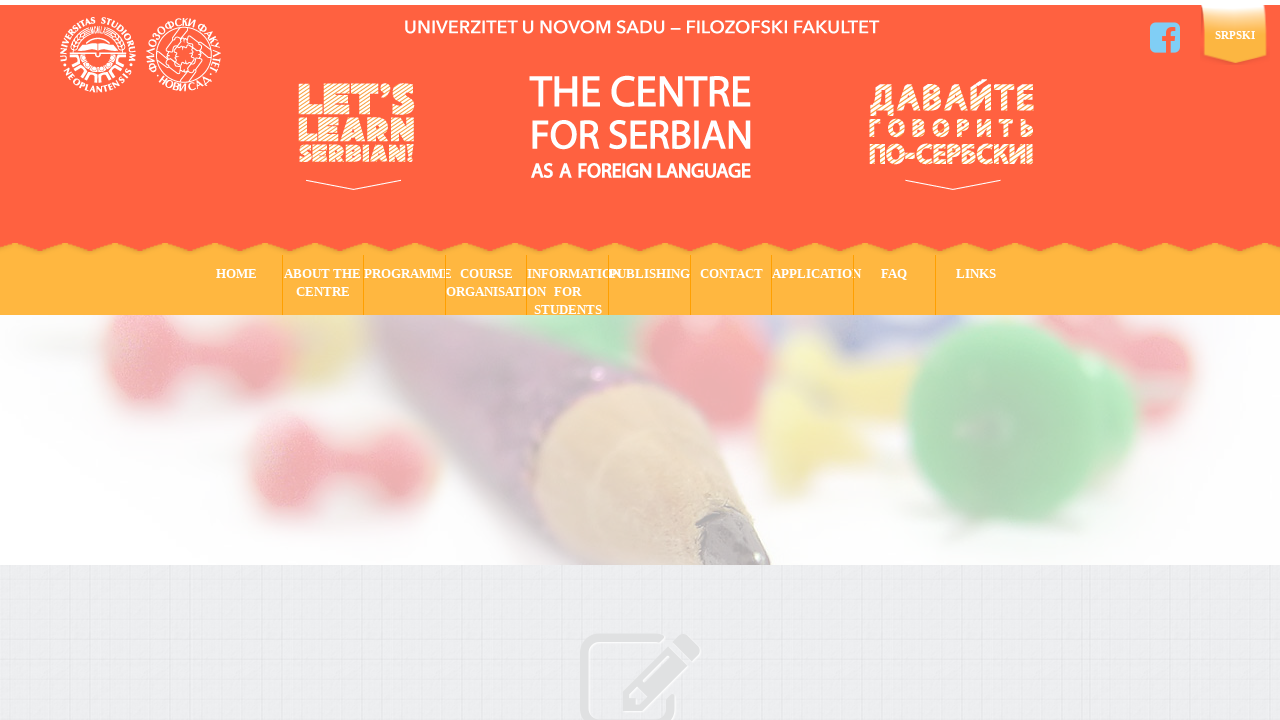

Waited for A1 Program page content to load
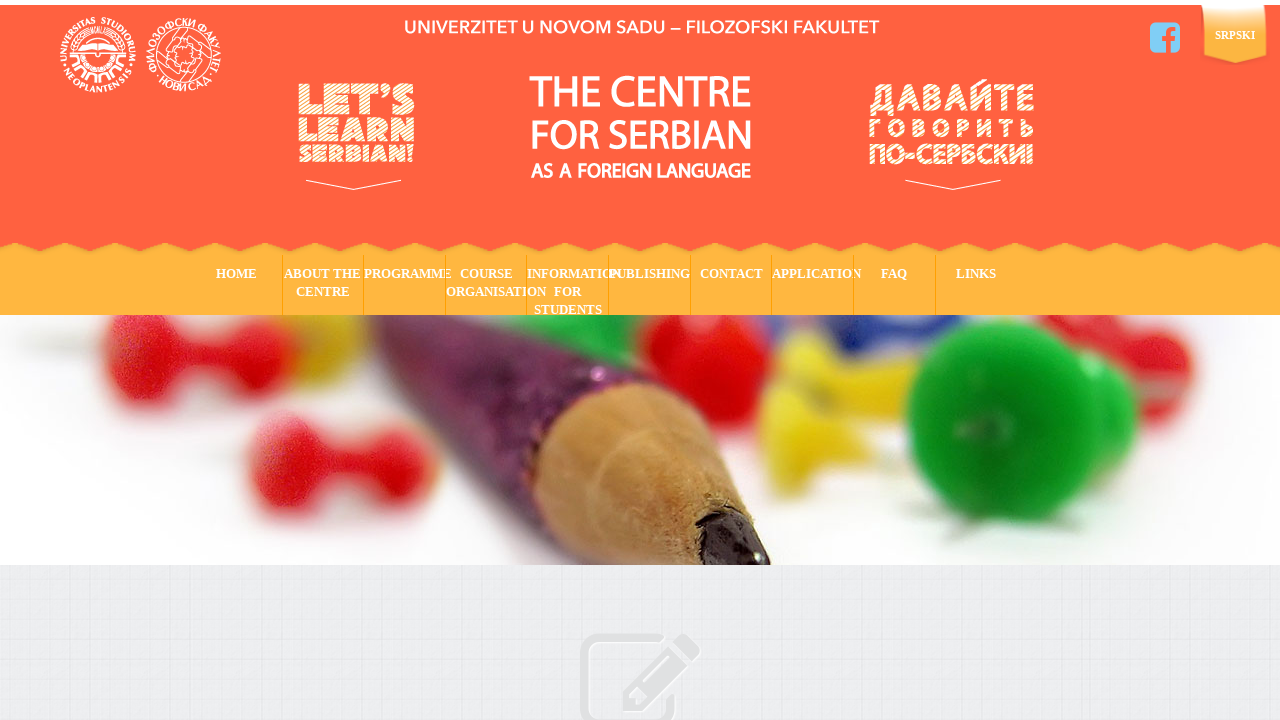

Verified page content shows 'AIM AND SYLLABUS'
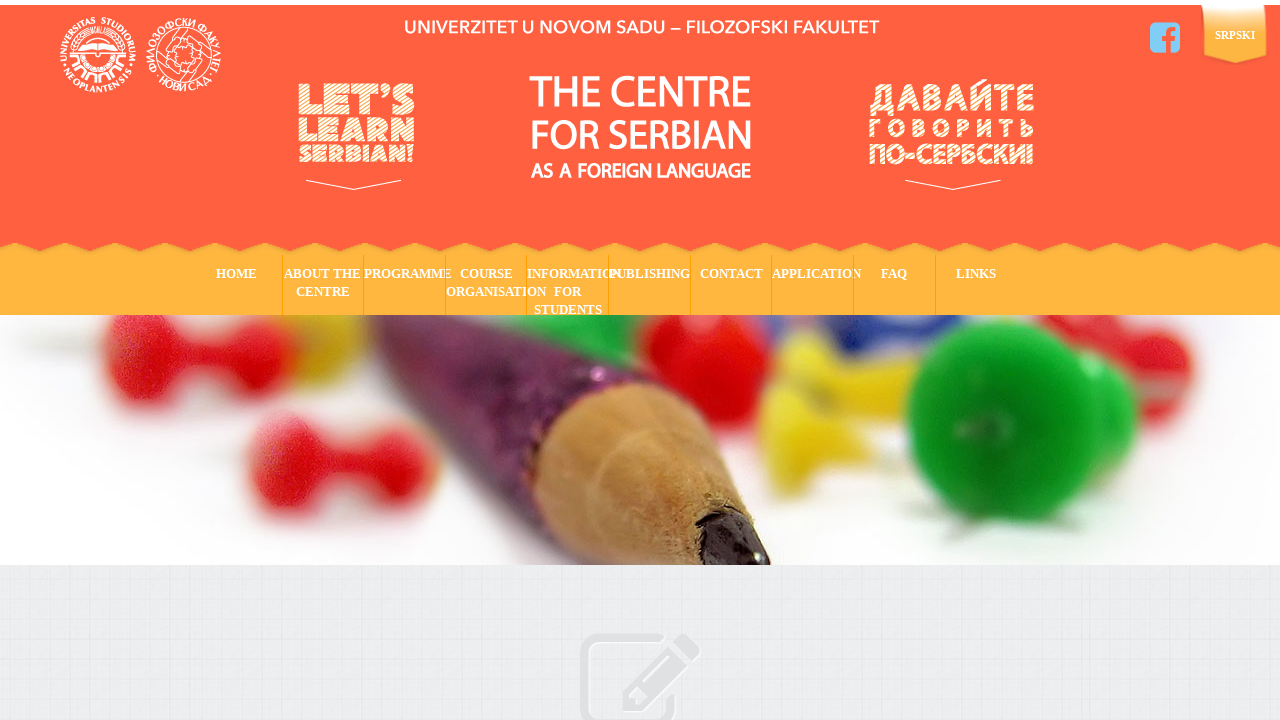

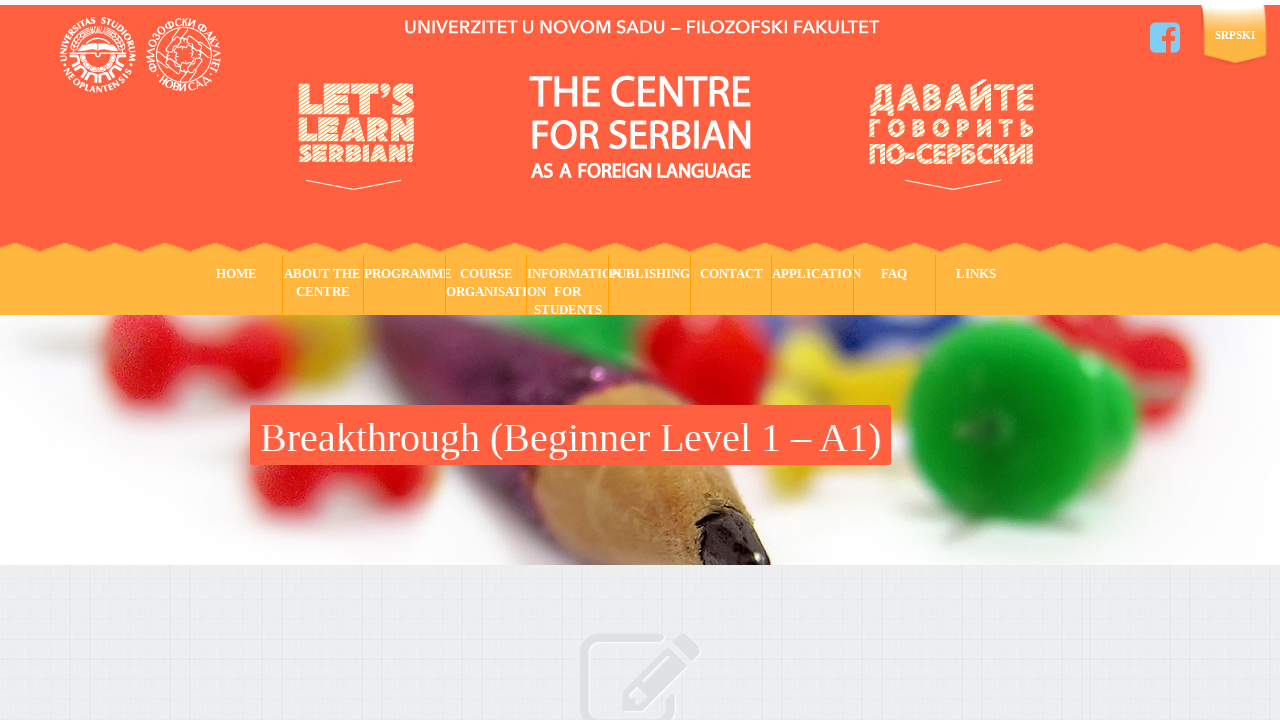